Tests Bootstrap dropdown functionality by clicking a dropdown button and waiting for the dropdown menu to appear

Starting URL: https://www.w3schools.com/bootstrap/bootstrap_dropdowns.asp

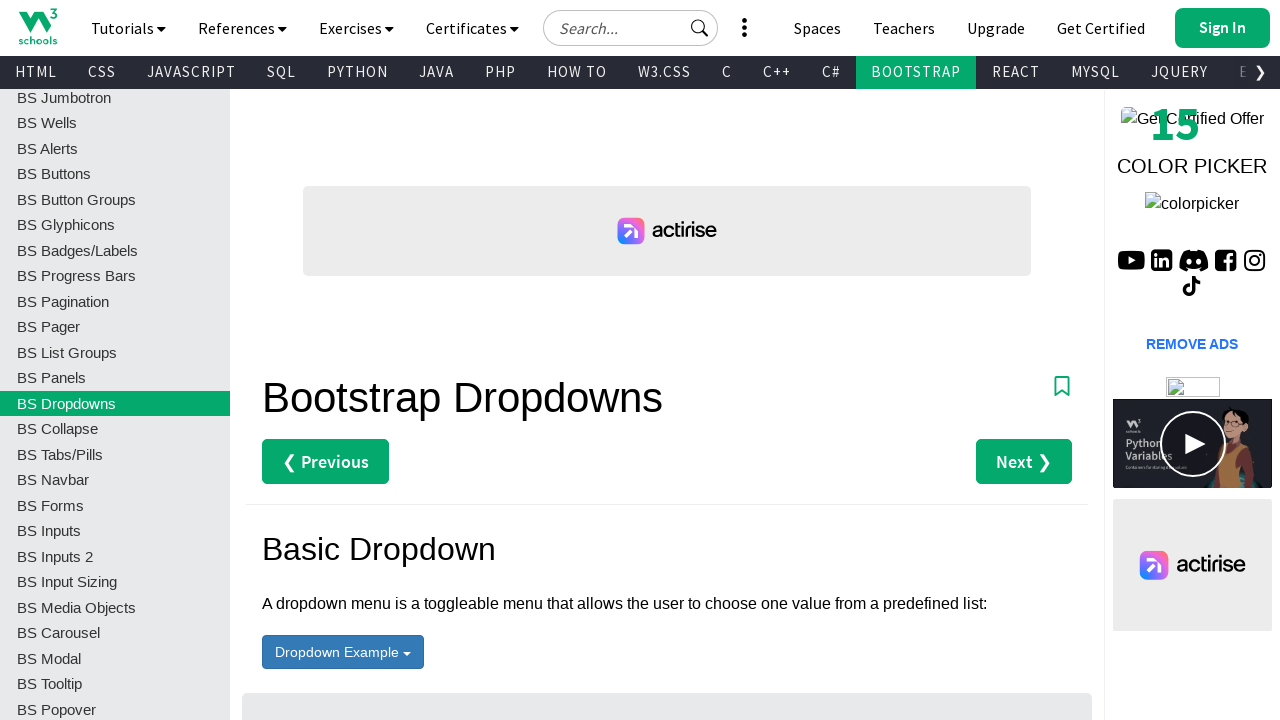

Clicked dropdown button to open menu at (343, 652) on button#menu1
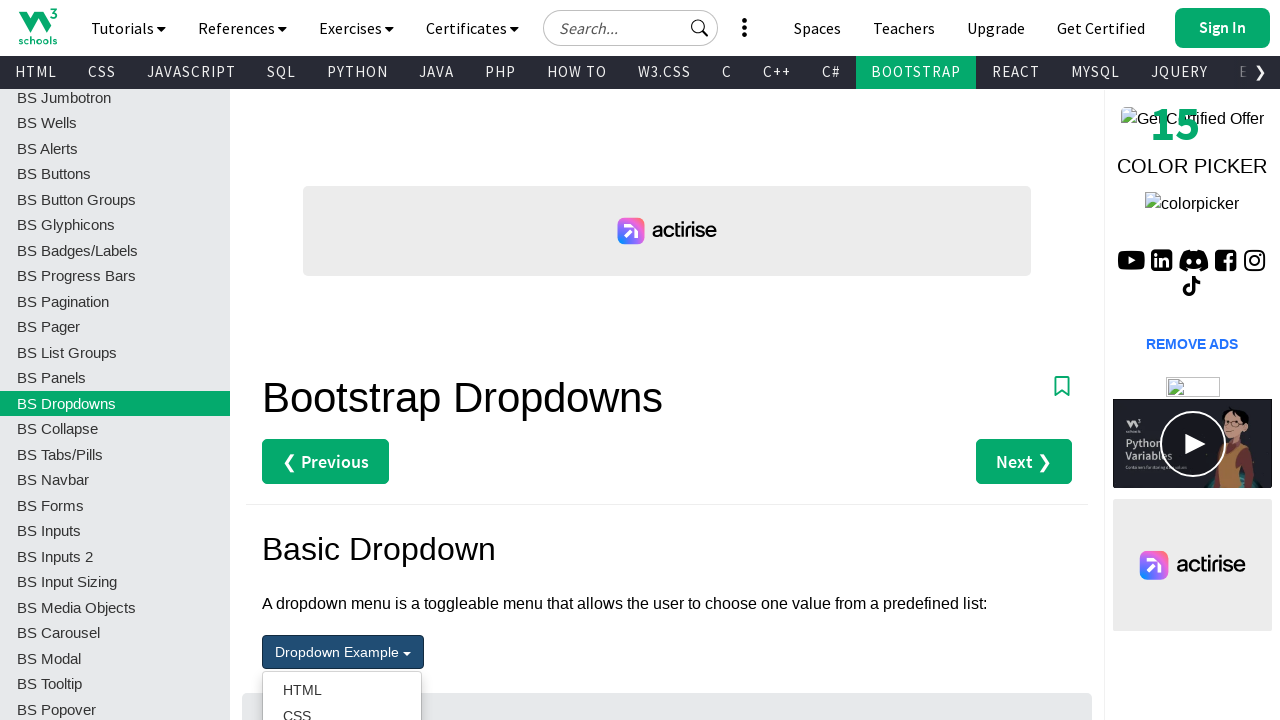

Dropdown menu appeared and became visible
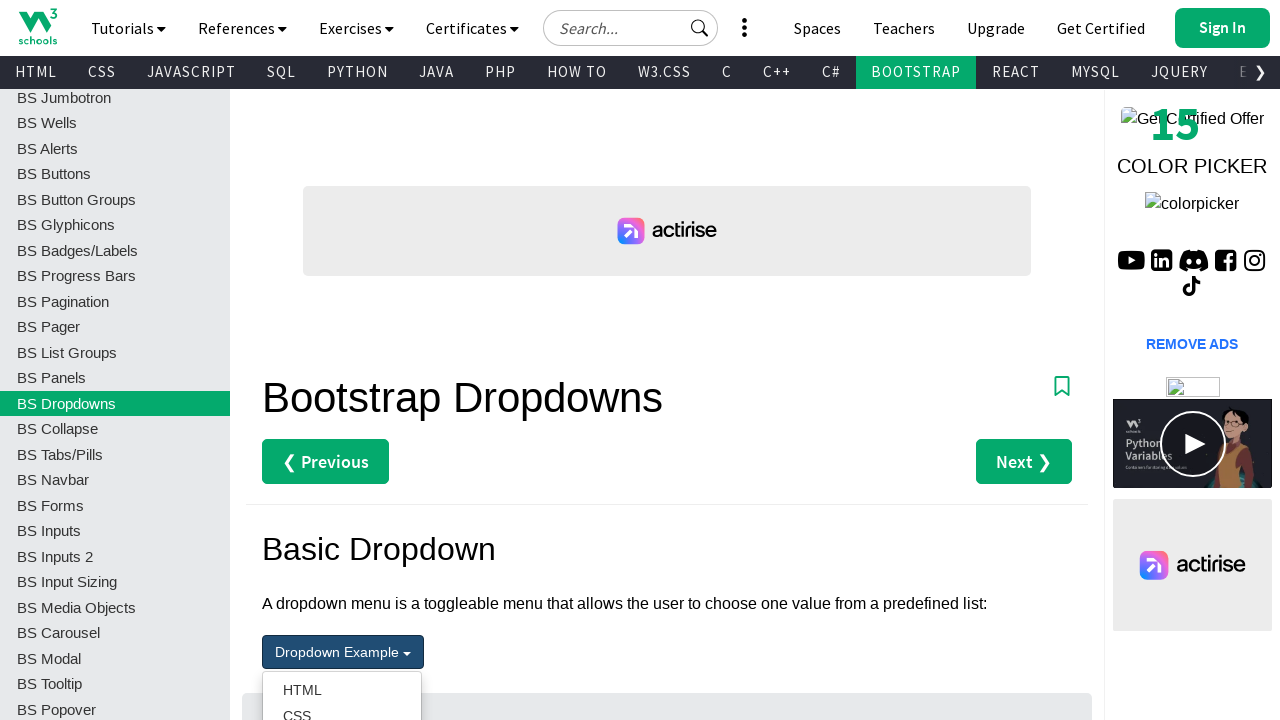

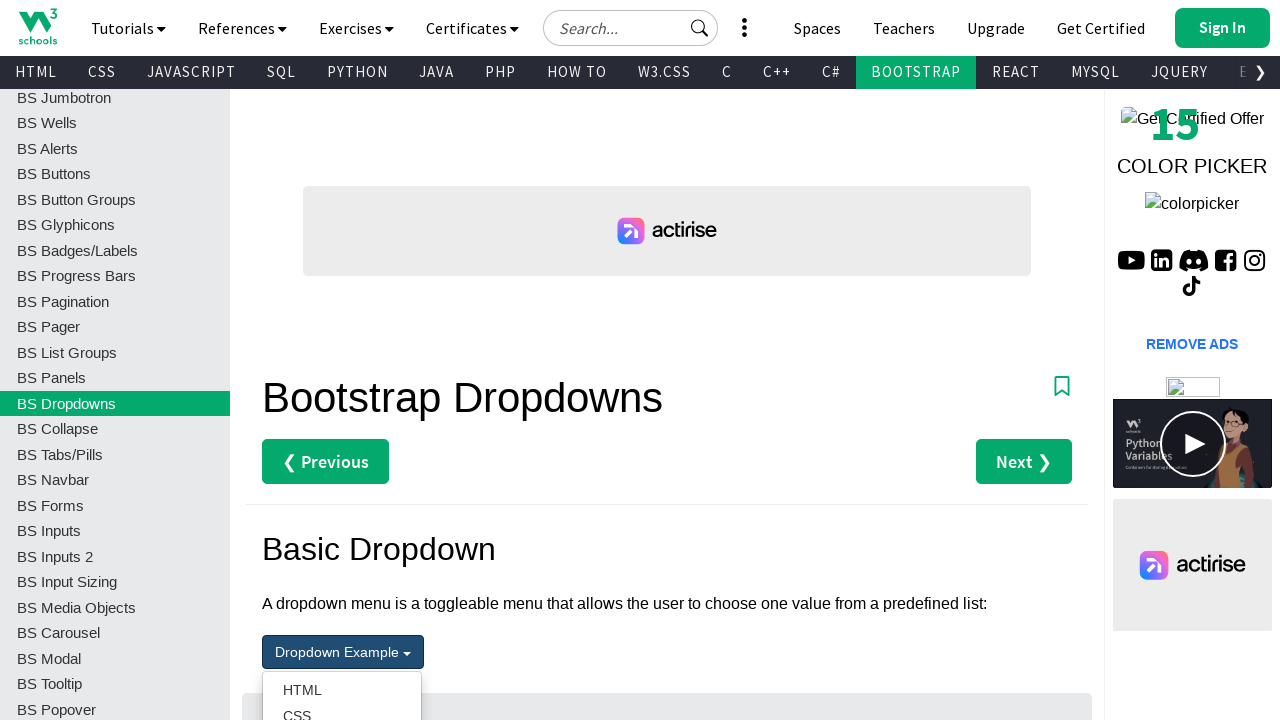